Fills out a complete registration form with personal details including name, email, phone, gender, date of birth, department, job title, and programming language preference, then submits and verifies success message

Starting URL: https://practice.cydeo.com/registration_form

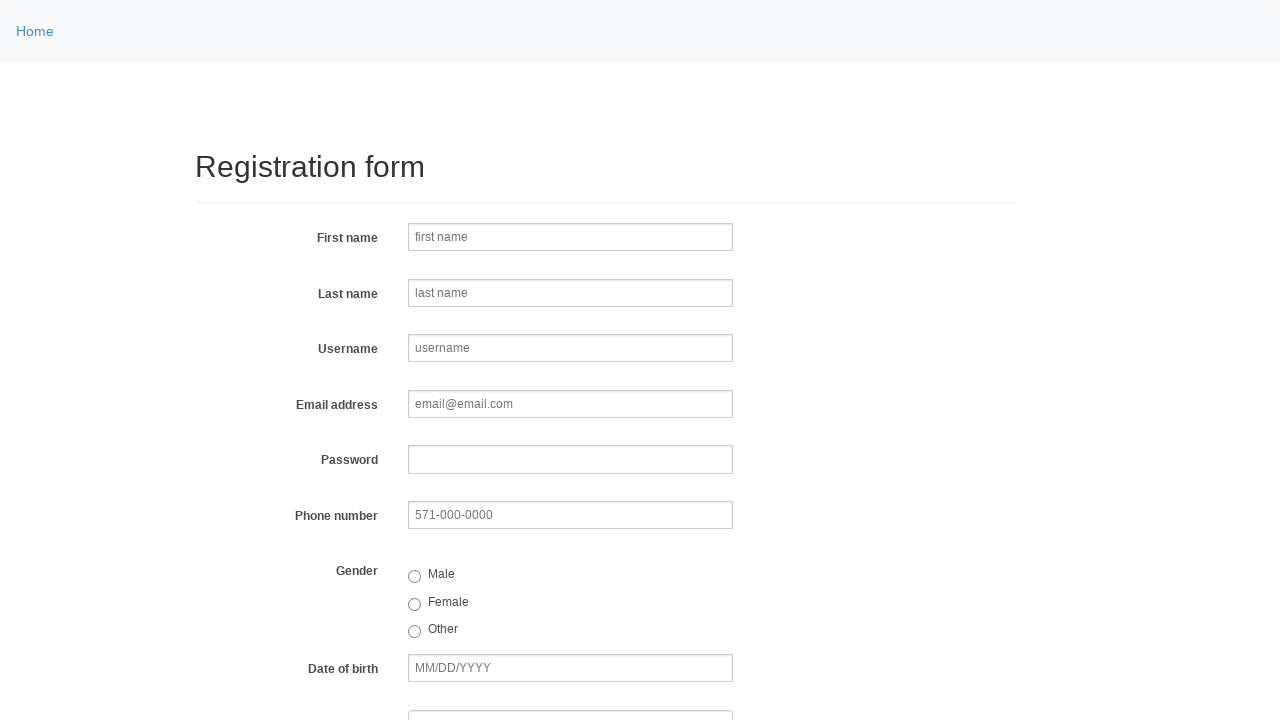

Filled first name field with 'John' on input[name='firstname']
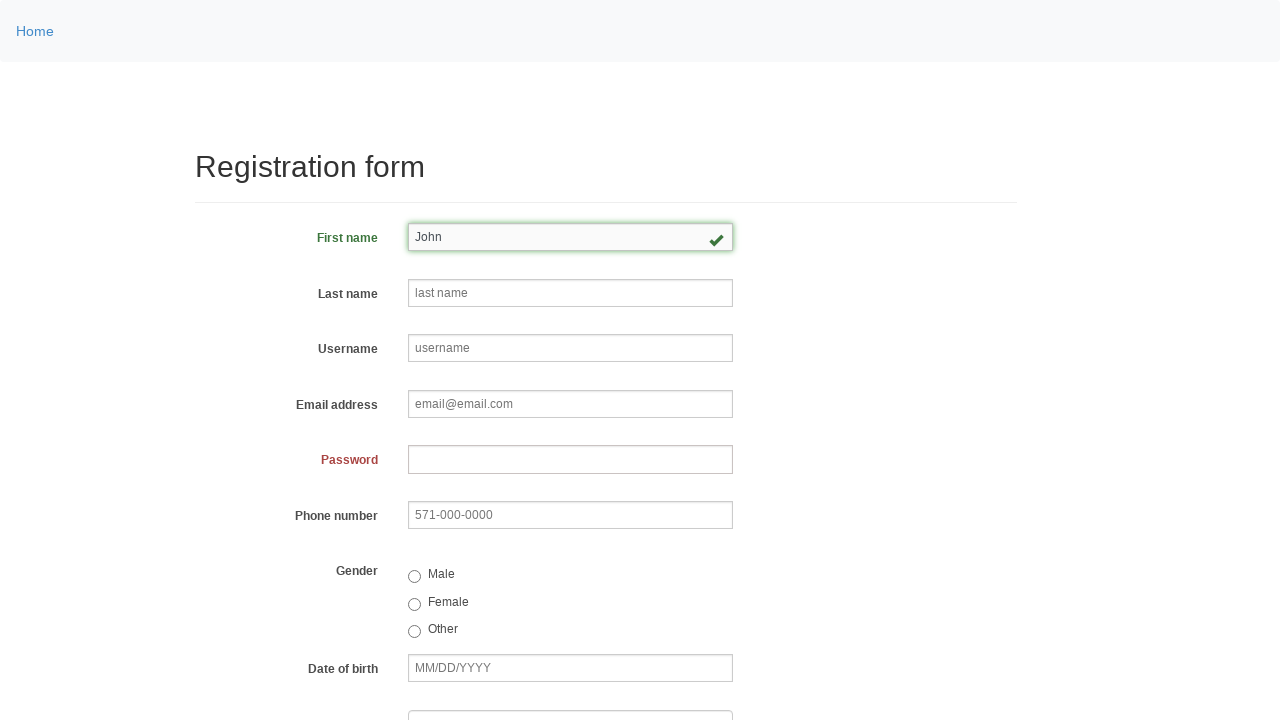

Filled last name field with 'Smith' on input[name='lastname']
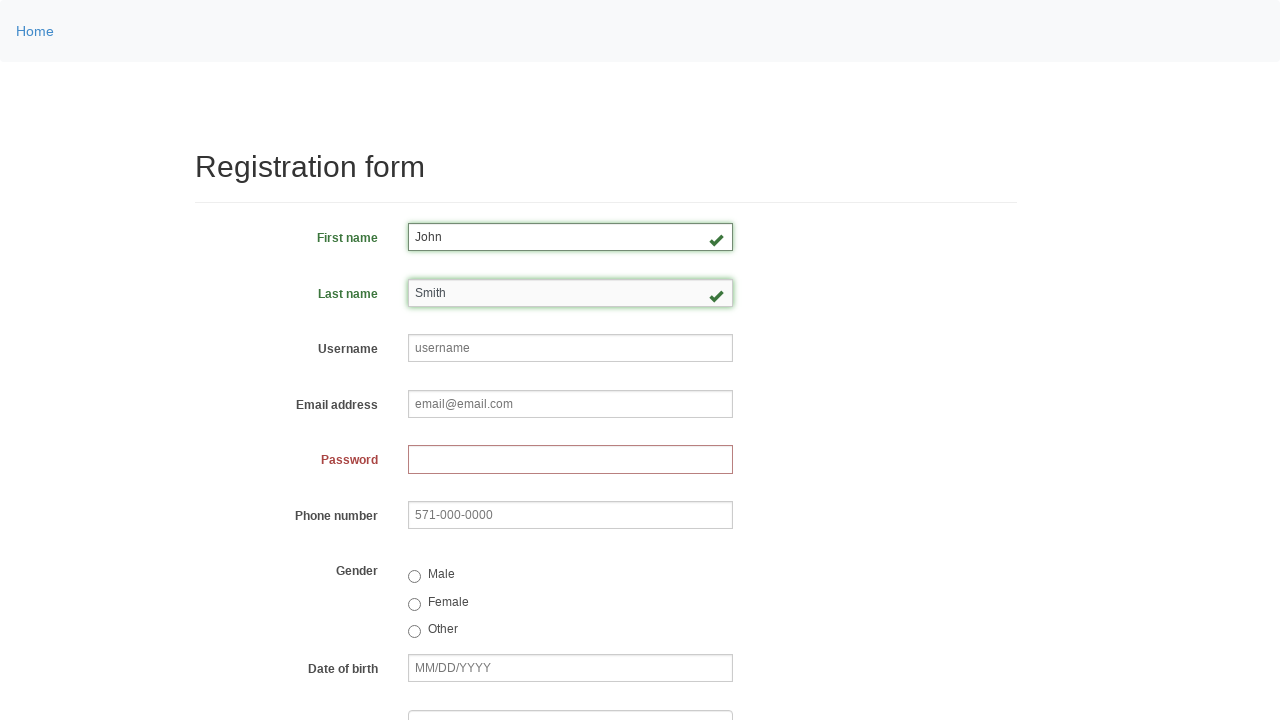

Filled username field with 'johnsmith123' on input[name='username']
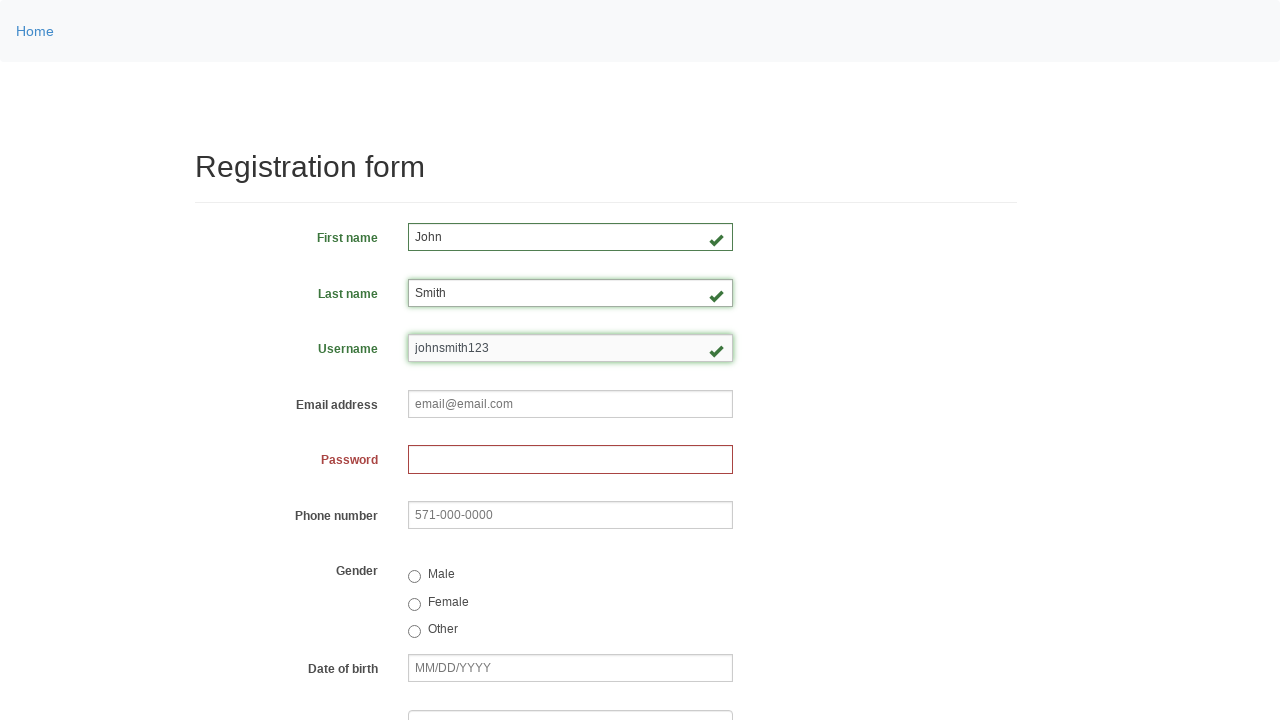

Filled email field with 'john.smith@email.com' on input[placeholder='email@email.com']
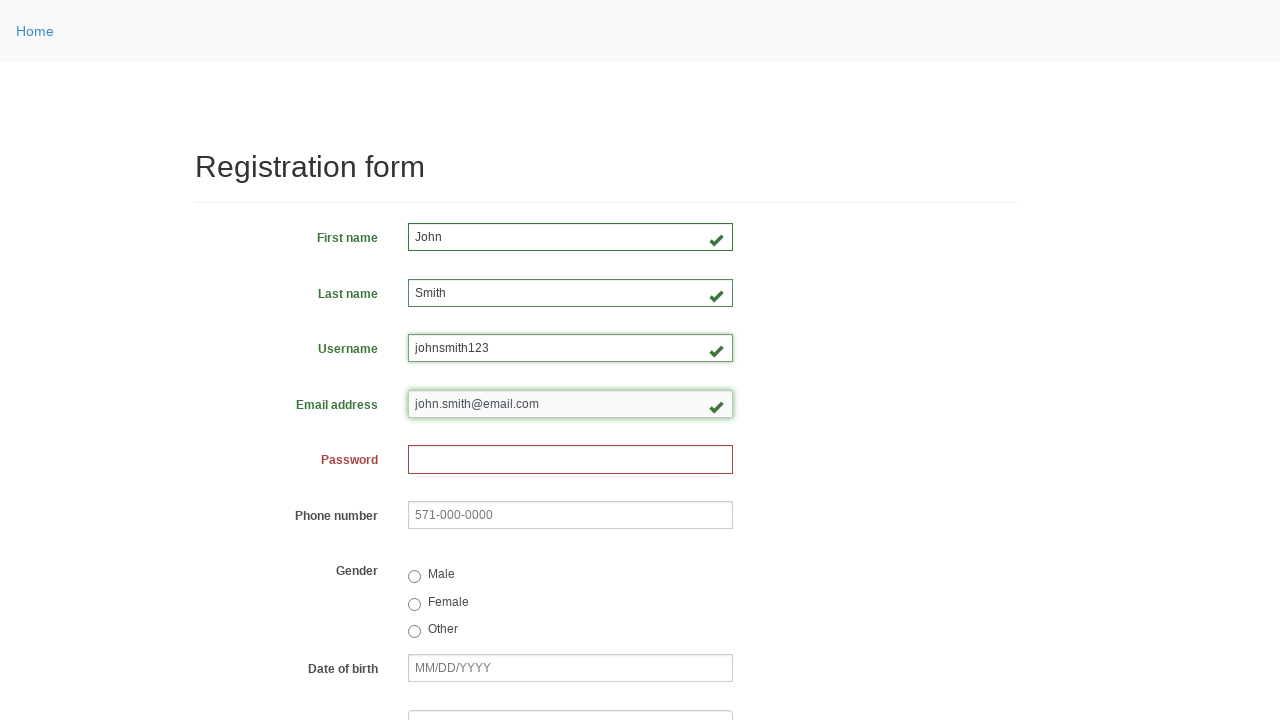

Filled password field with 'John1234' on input[name='password']
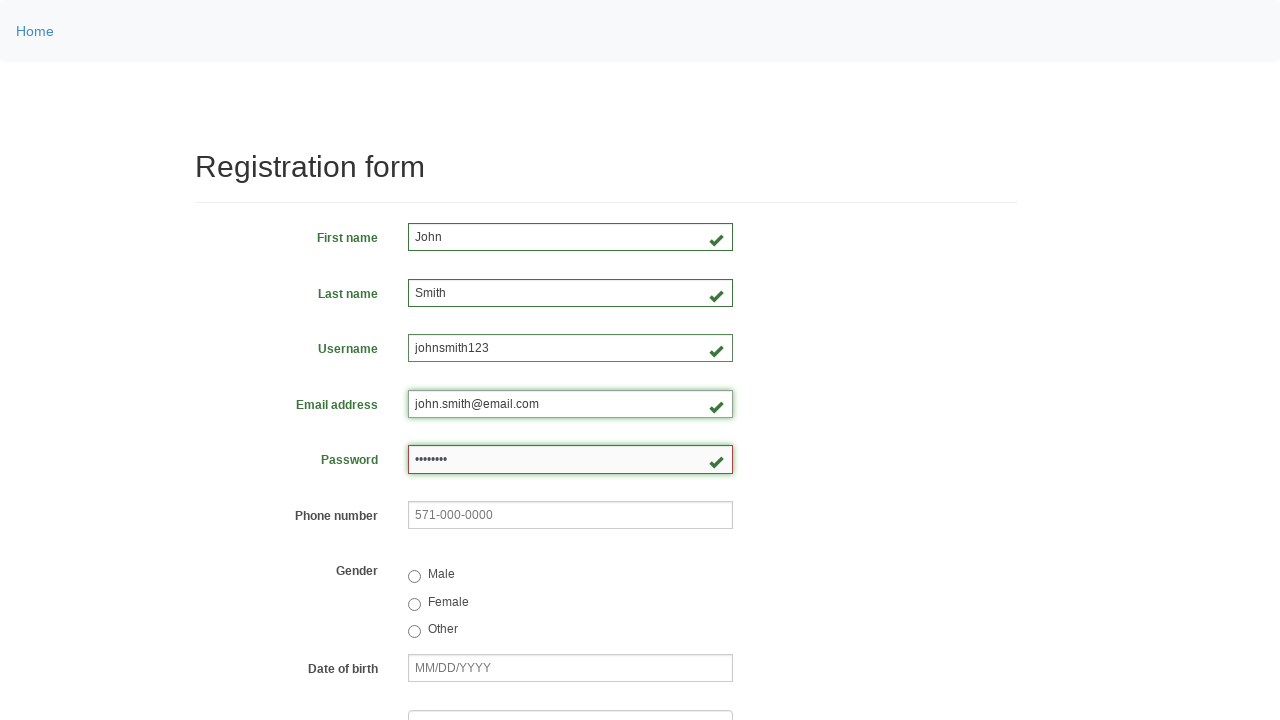

Filled phone number field with '123-456-7890' on input[name='phone']
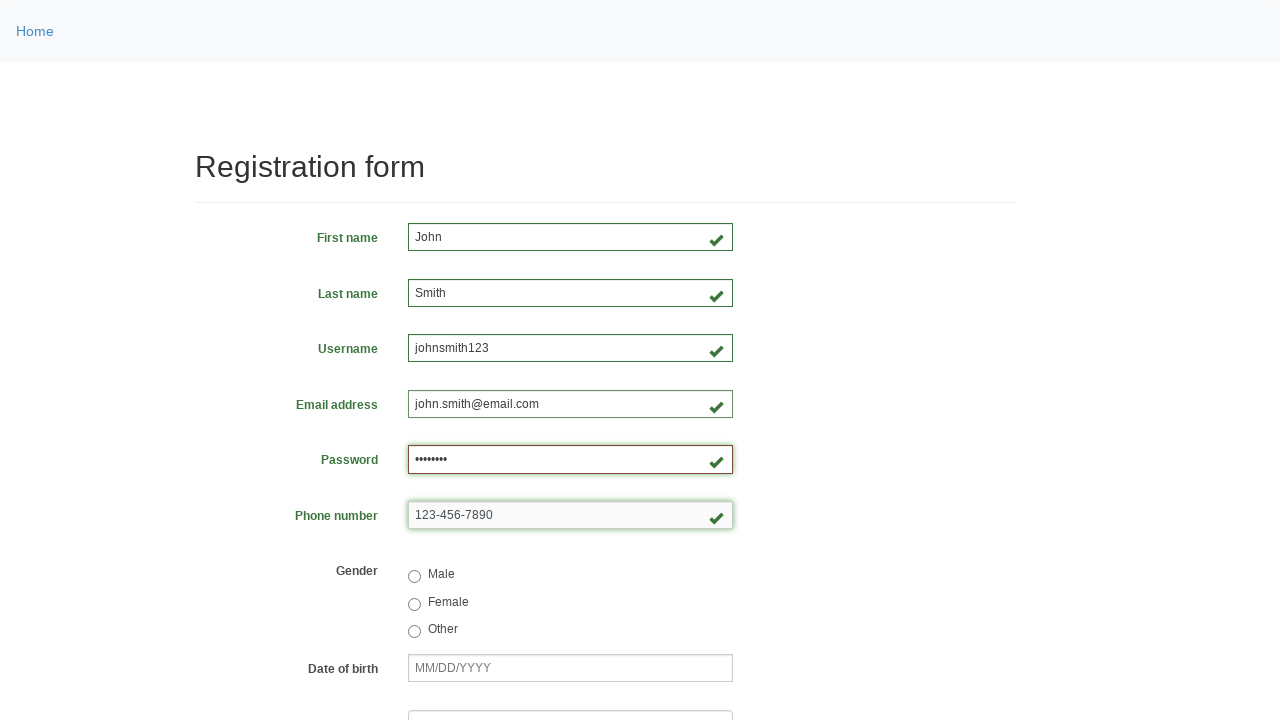

Selected 'Male' gender option at (414, 577) on input[value='male']
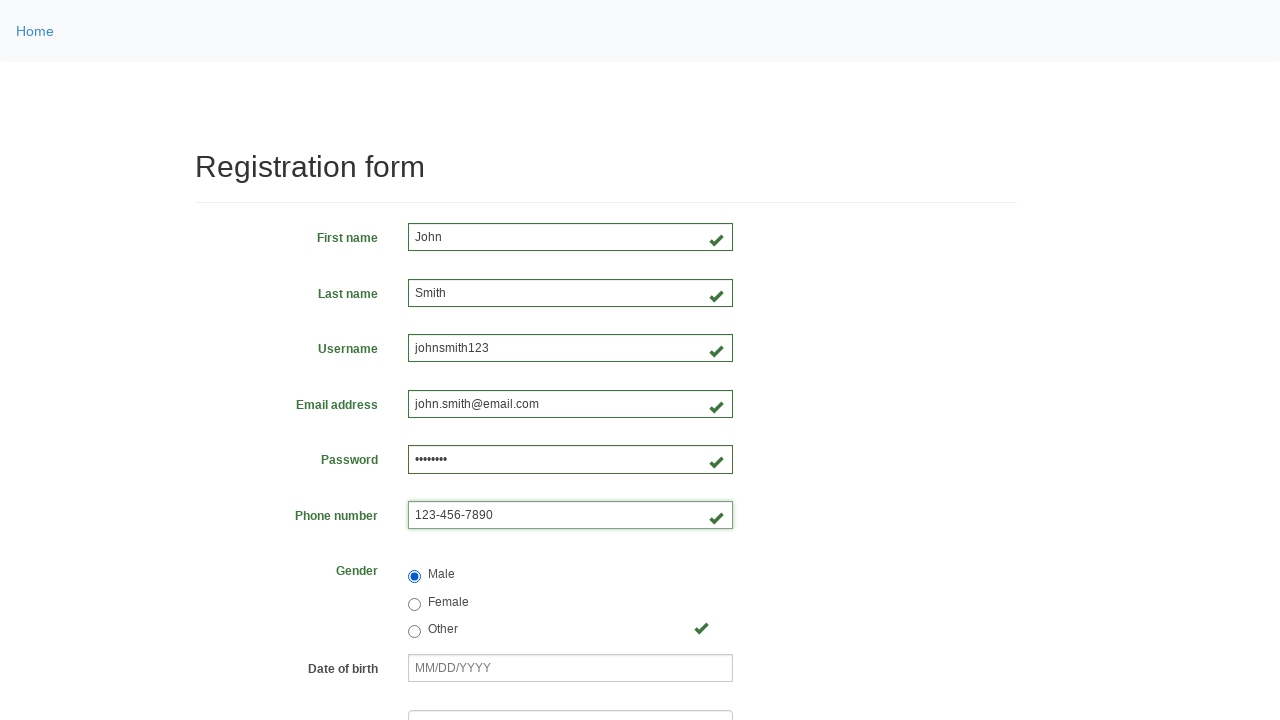

Filled date of birth field with '01/28/1990' on input[name='birthday']
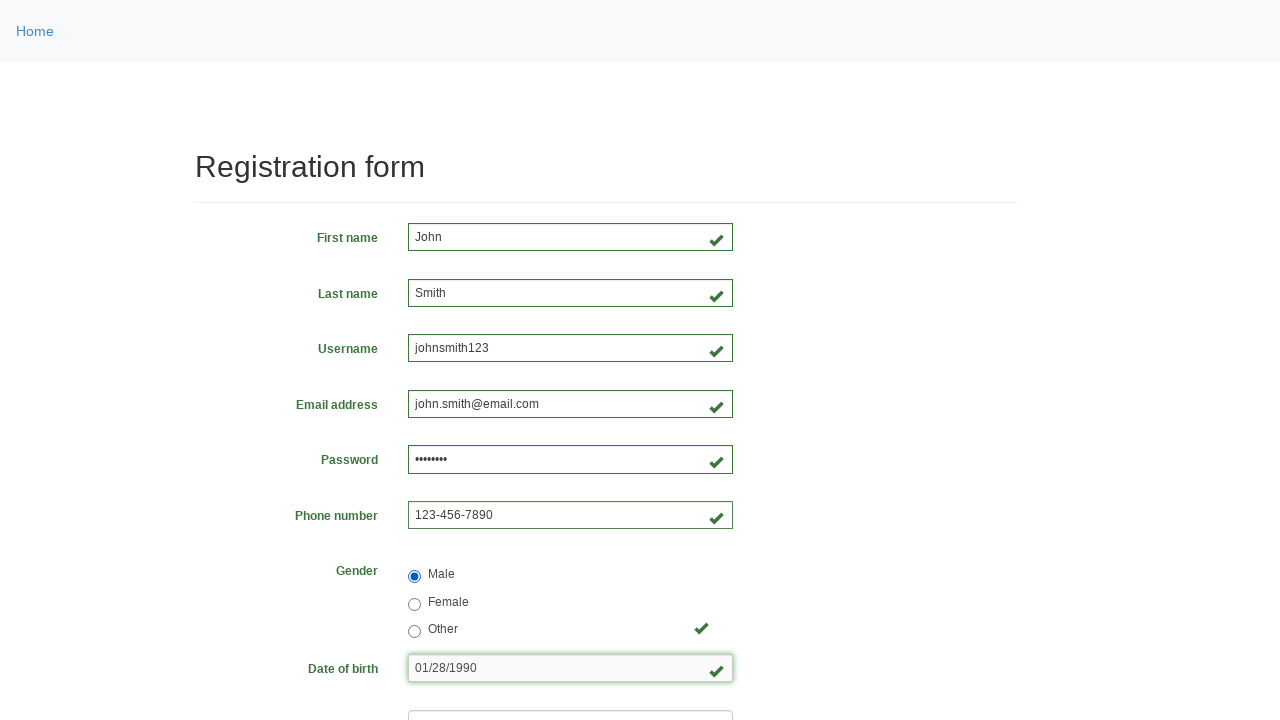

Selected 'Department of Engineering' from department dropdown on select[name='department']
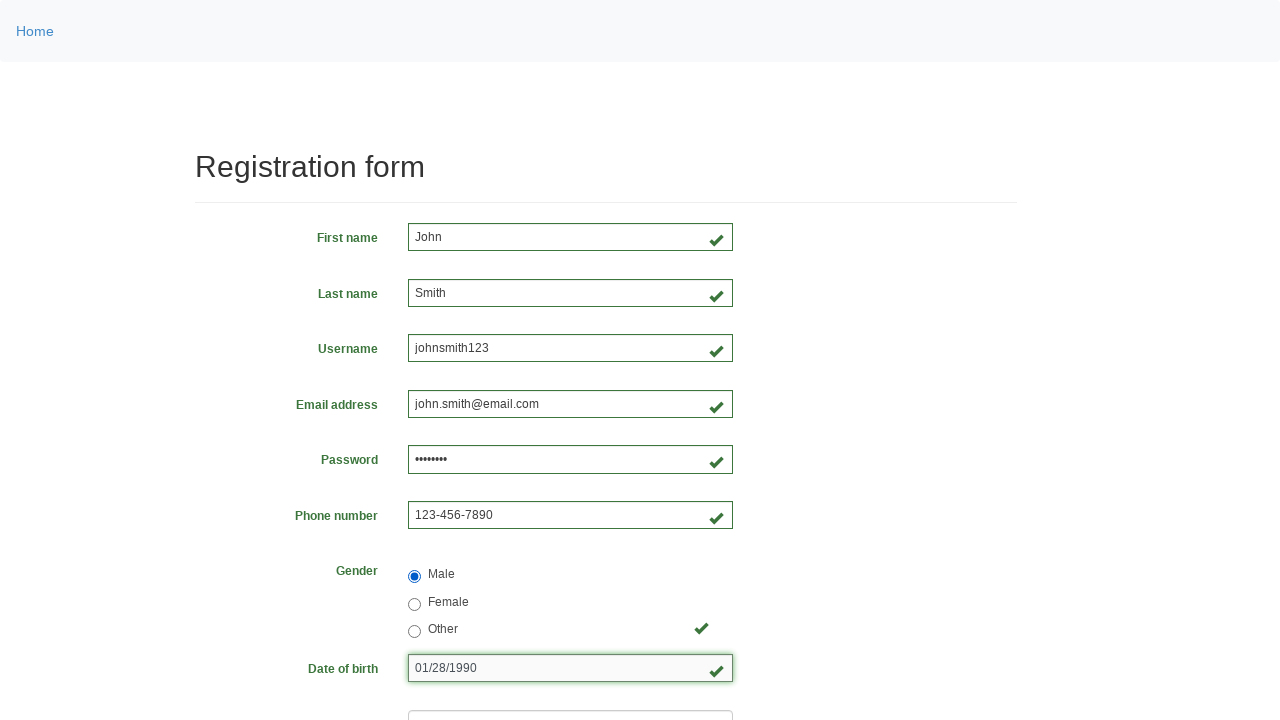

Selected 'SDET' from job title dropdown on select[name='job_title']
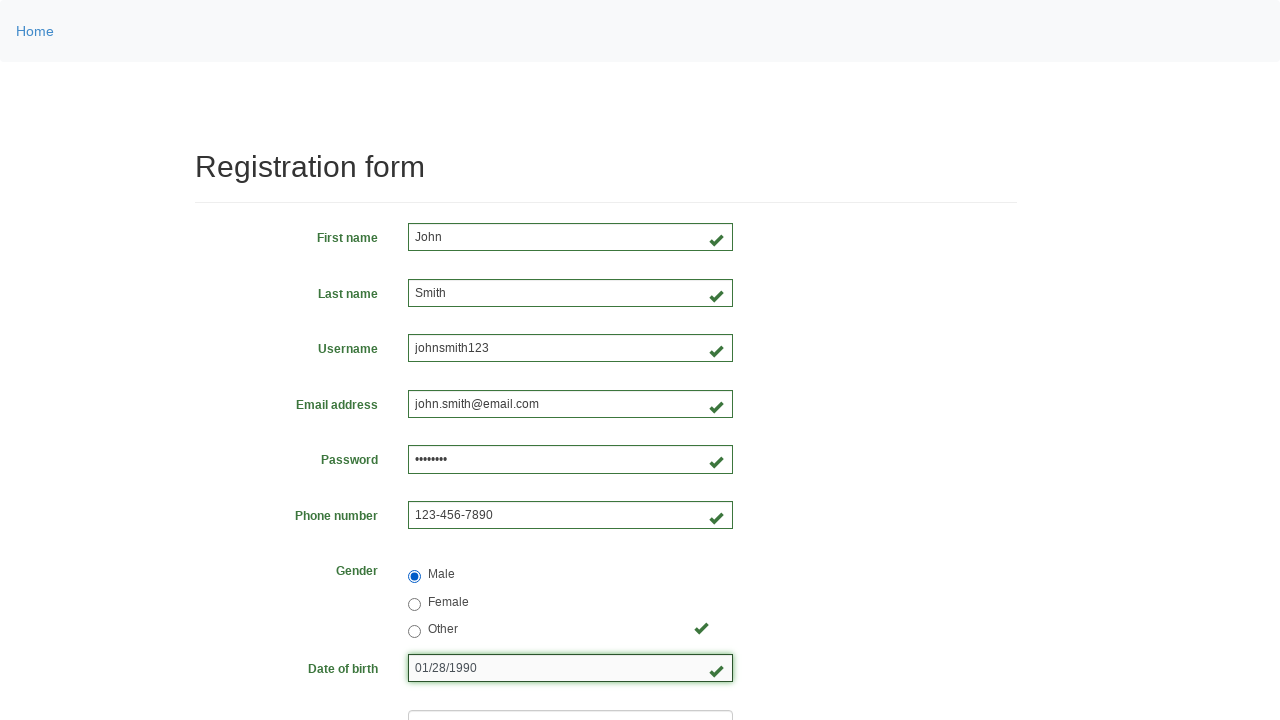

Selected 'Java' programming language checkbox at (465, 468) on input[value='java']
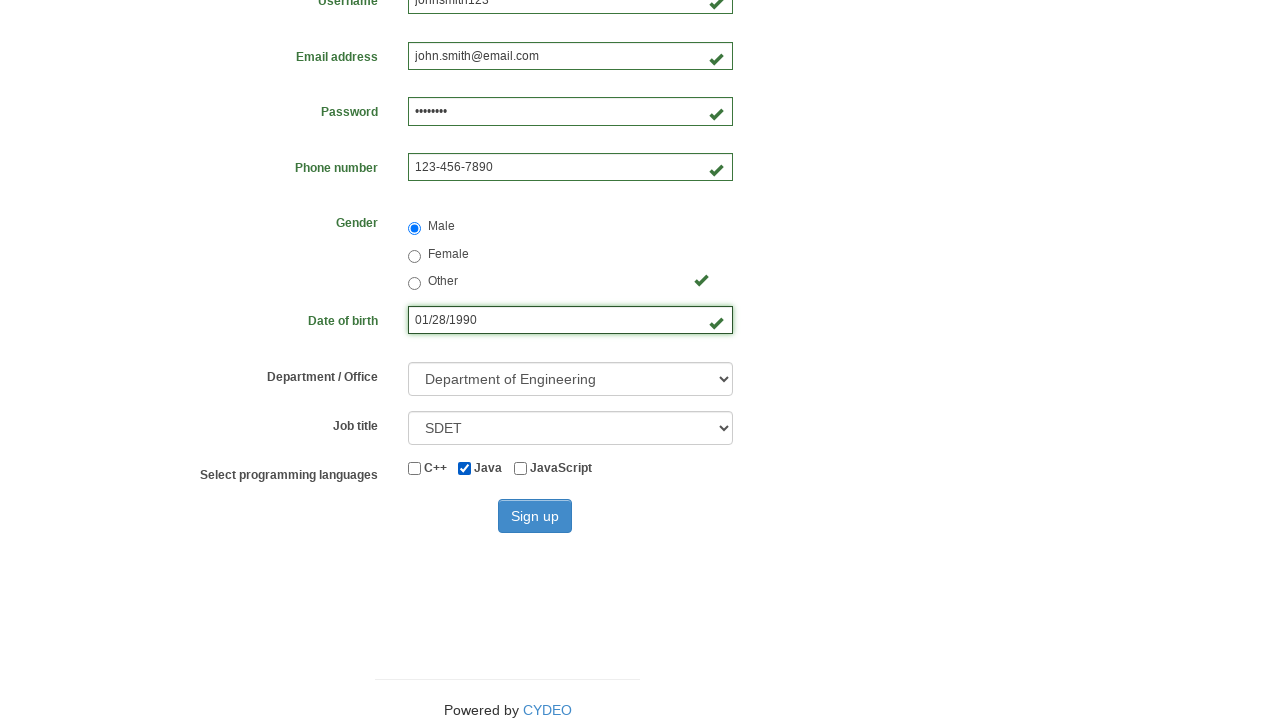

Clicked Sign up button to submit registration form at (535, 516) on #wooden_spoon
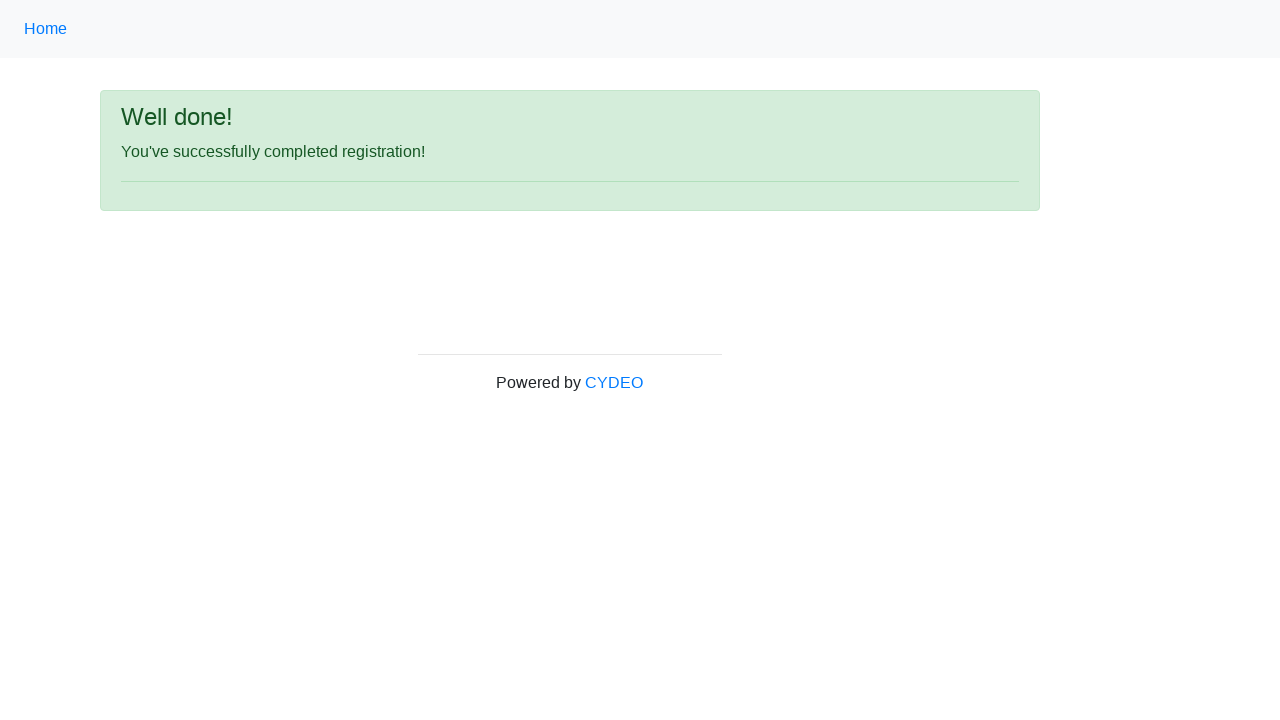

Retrieved success message text from page
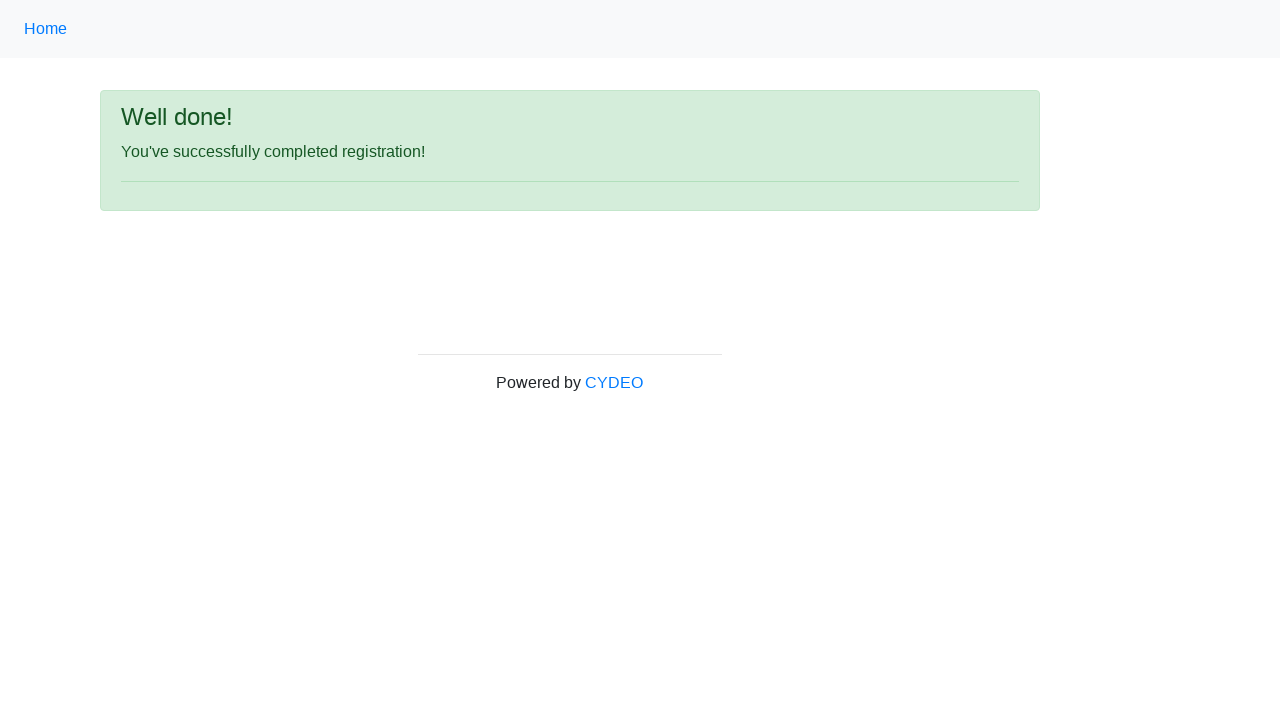

Verified success message displays 'Well done!'
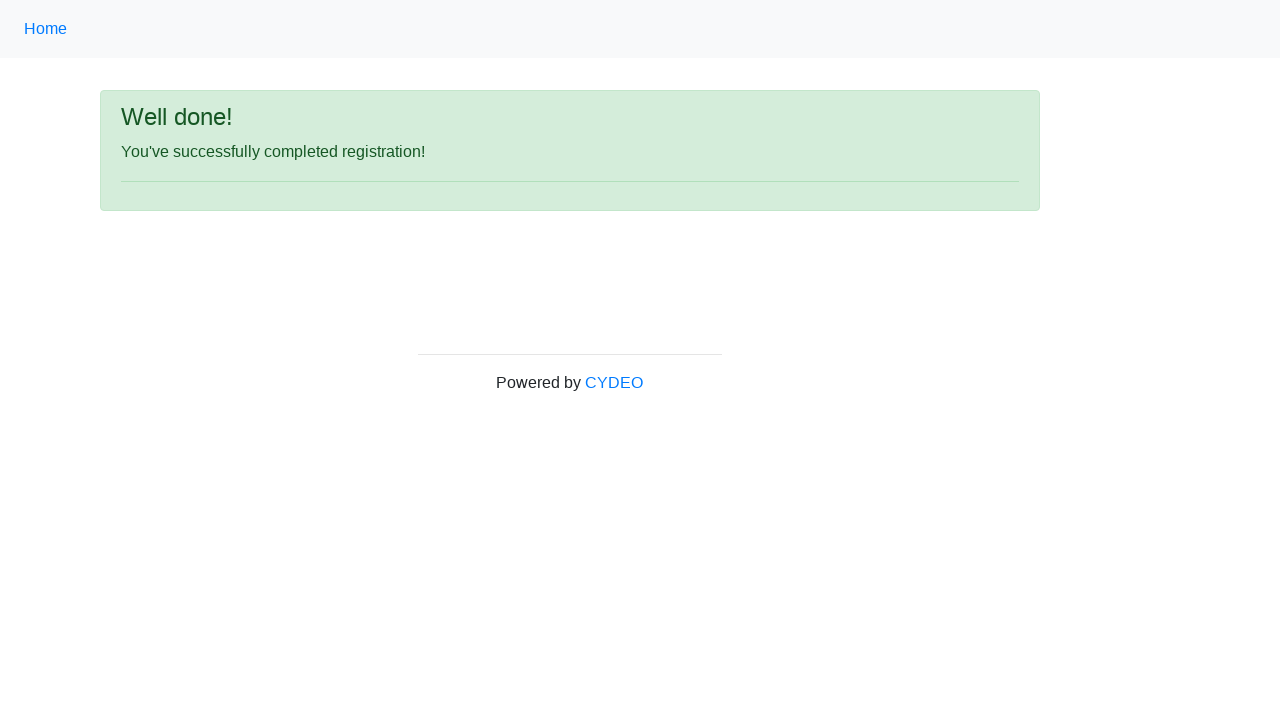

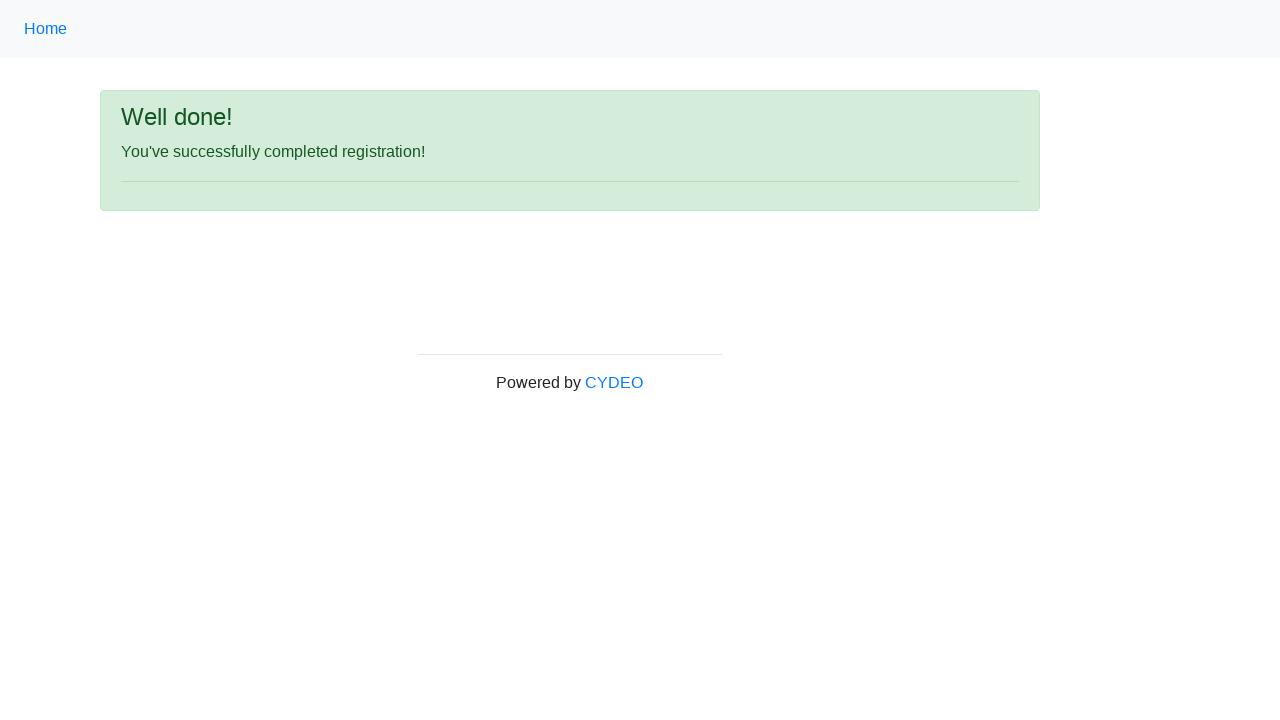